Tests the Class Attribute page on UI Testing Playground by clicking the Class Attribute link, accepting a dialog popup, and clicking a button identified by its CSS class using XPath.

Starting URL: http://www.uitestingplayground.com/

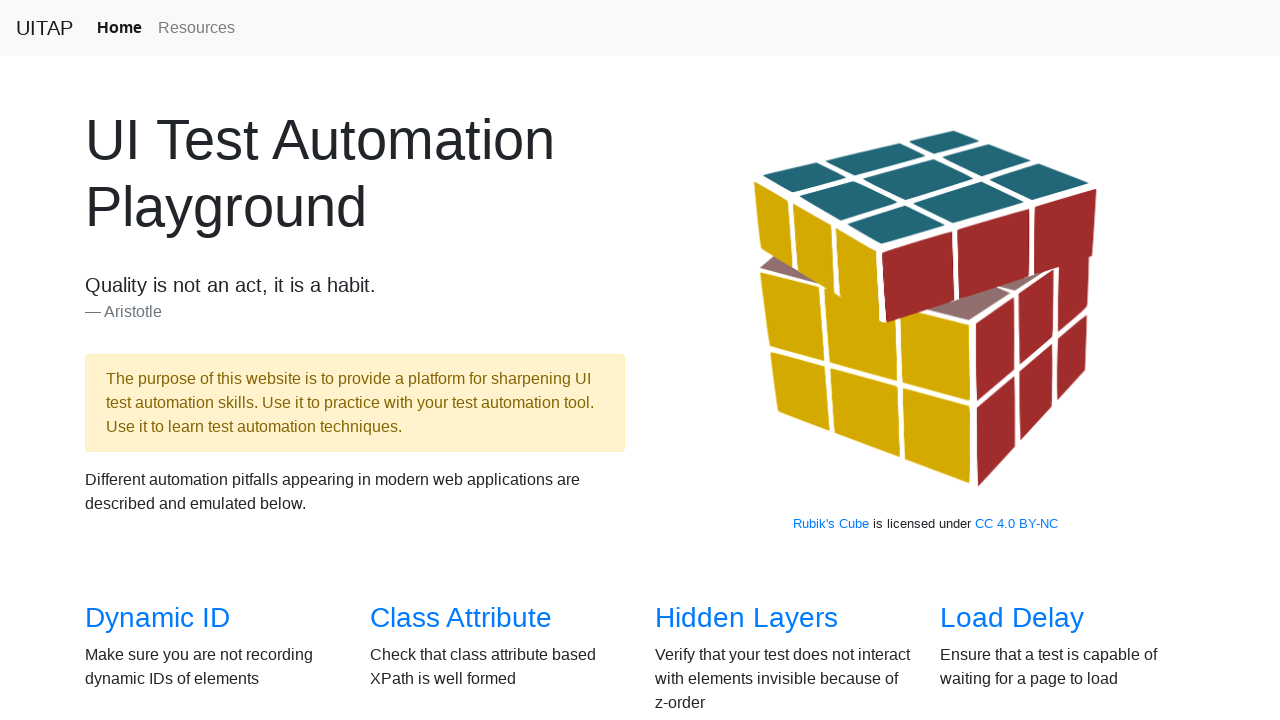

Clicked the Class Attribute link at (461, 618) on internal:role=link[name="Class Attribute"i]
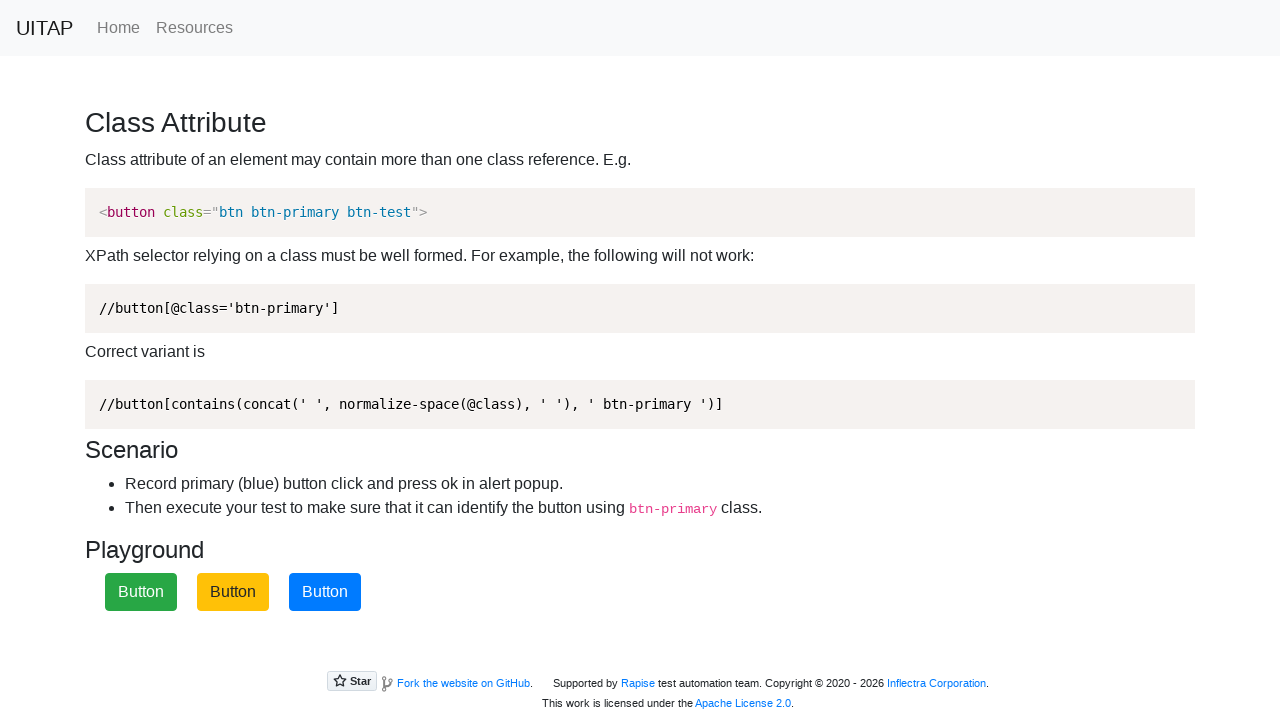

Set up dialog handler to accept alerts
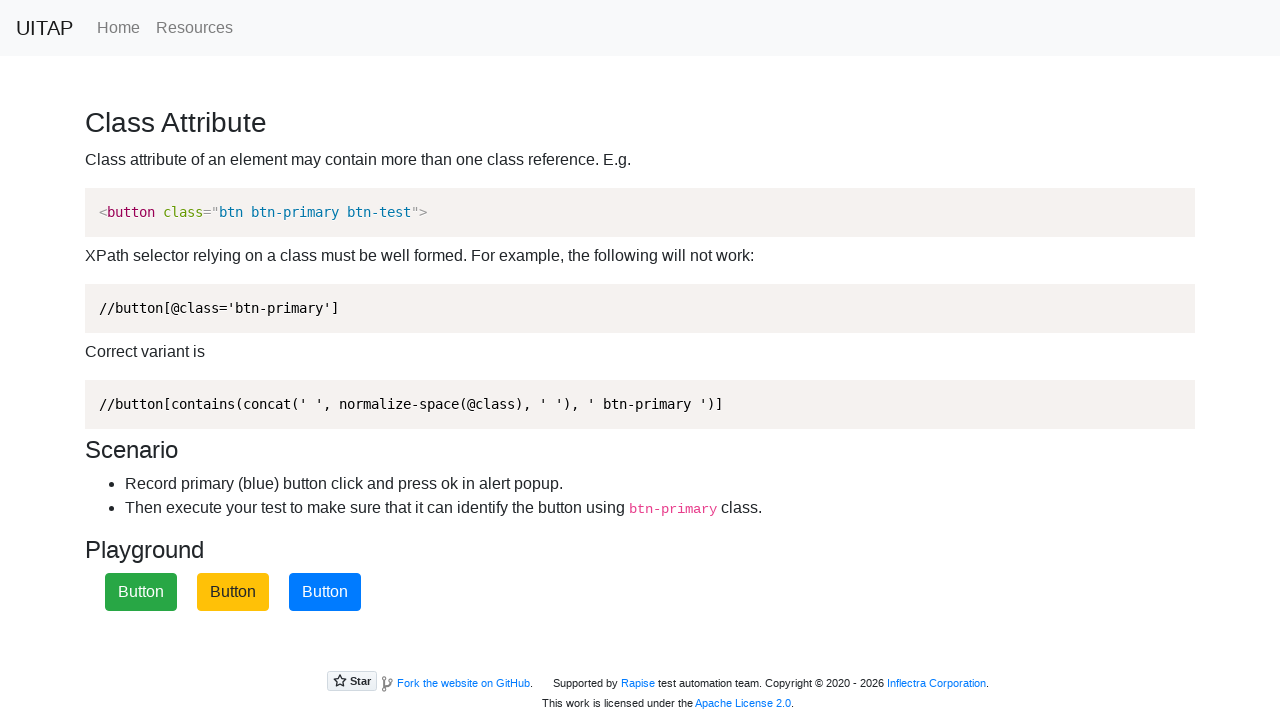

Clicked the primary button identified by CSS class using XPath at (325, 592) on xpath=//button[contains(concat(' ', normalize-space(@class), ' '), ' btn-primary
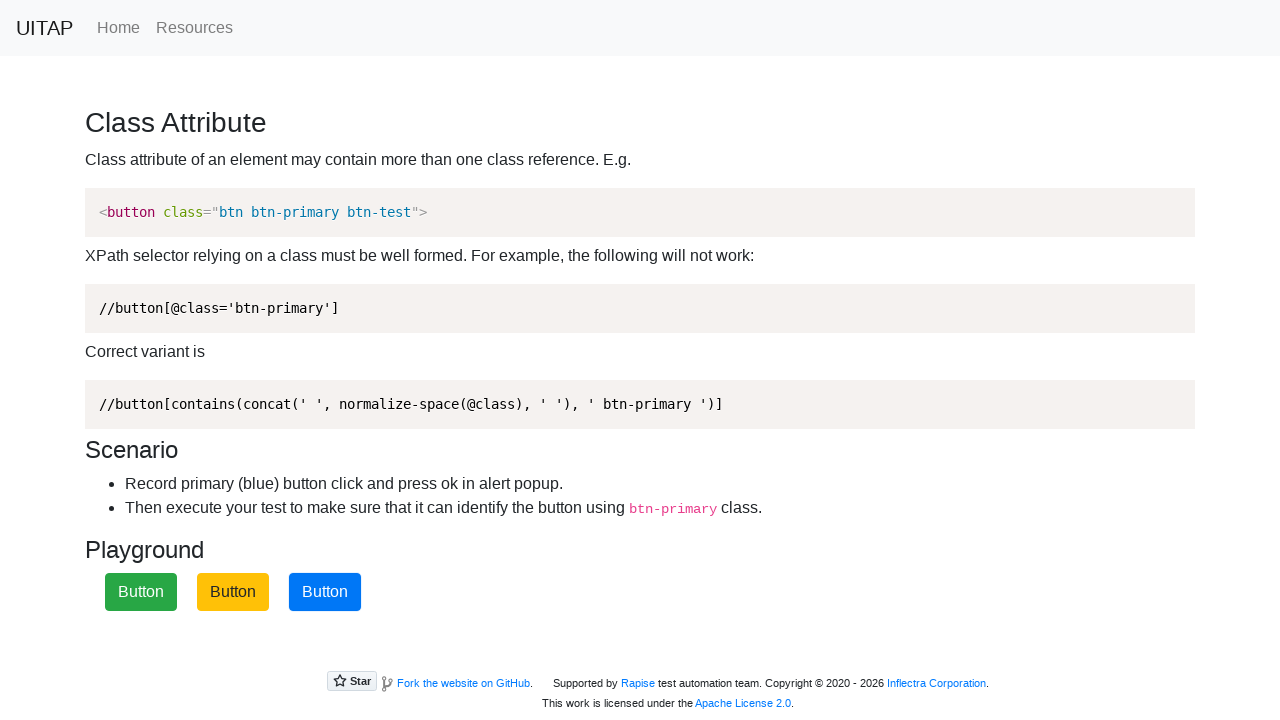

Waited for dialog to be processed
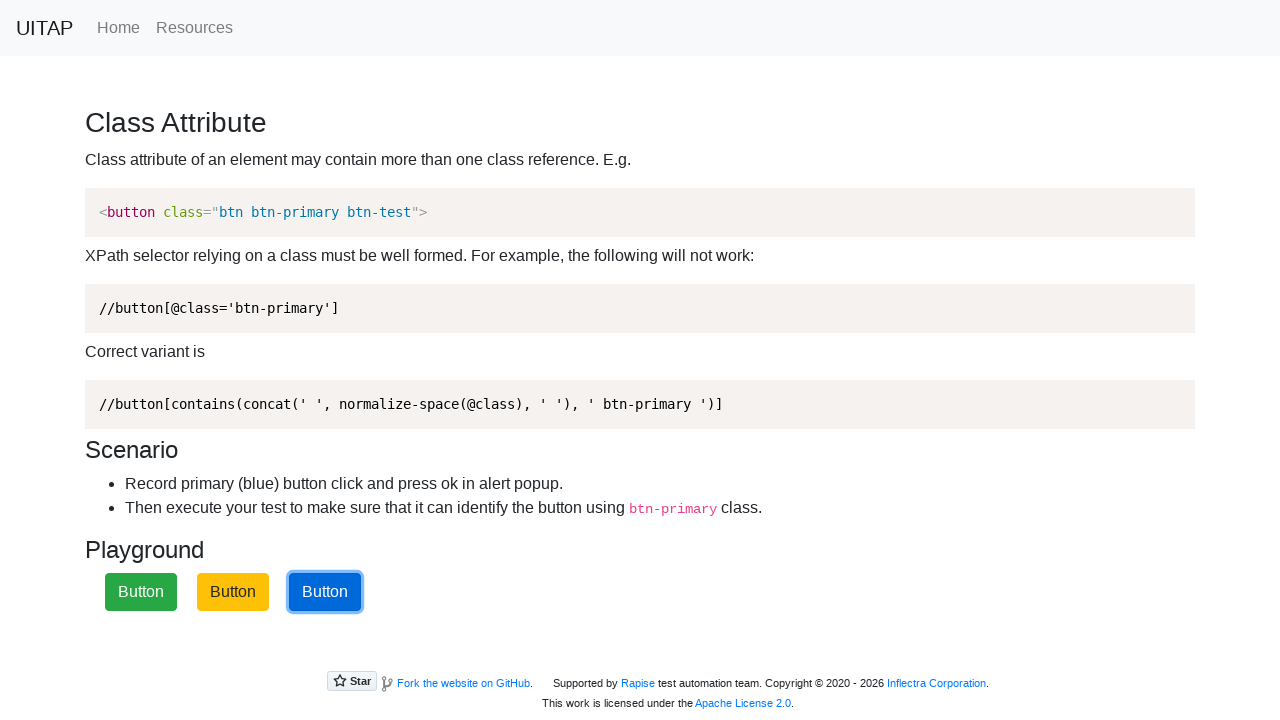

Verified page title is 'Class Attribute'
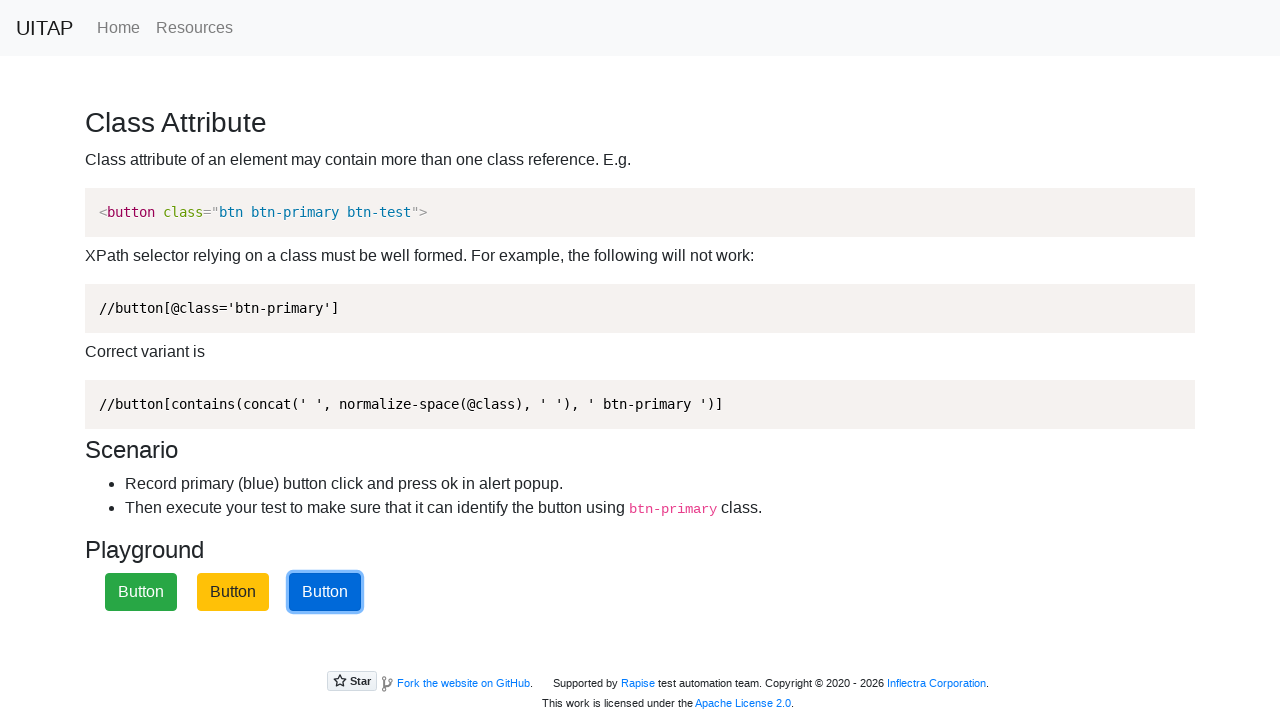

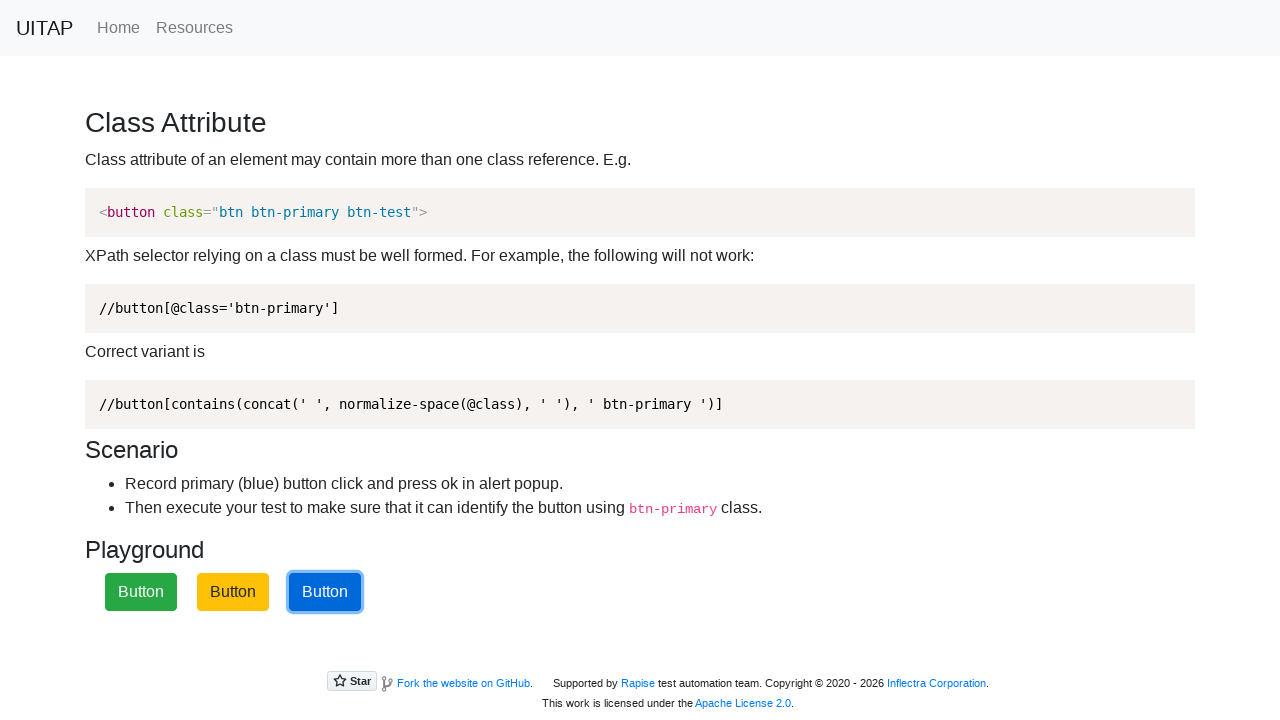